Tests the practice form submission by filling in first name, last name, phone number, selecting male gender, and submitting the form to verify the confirmation modal appears.

Starting URL: https://demoqa.com/automation-practice-form

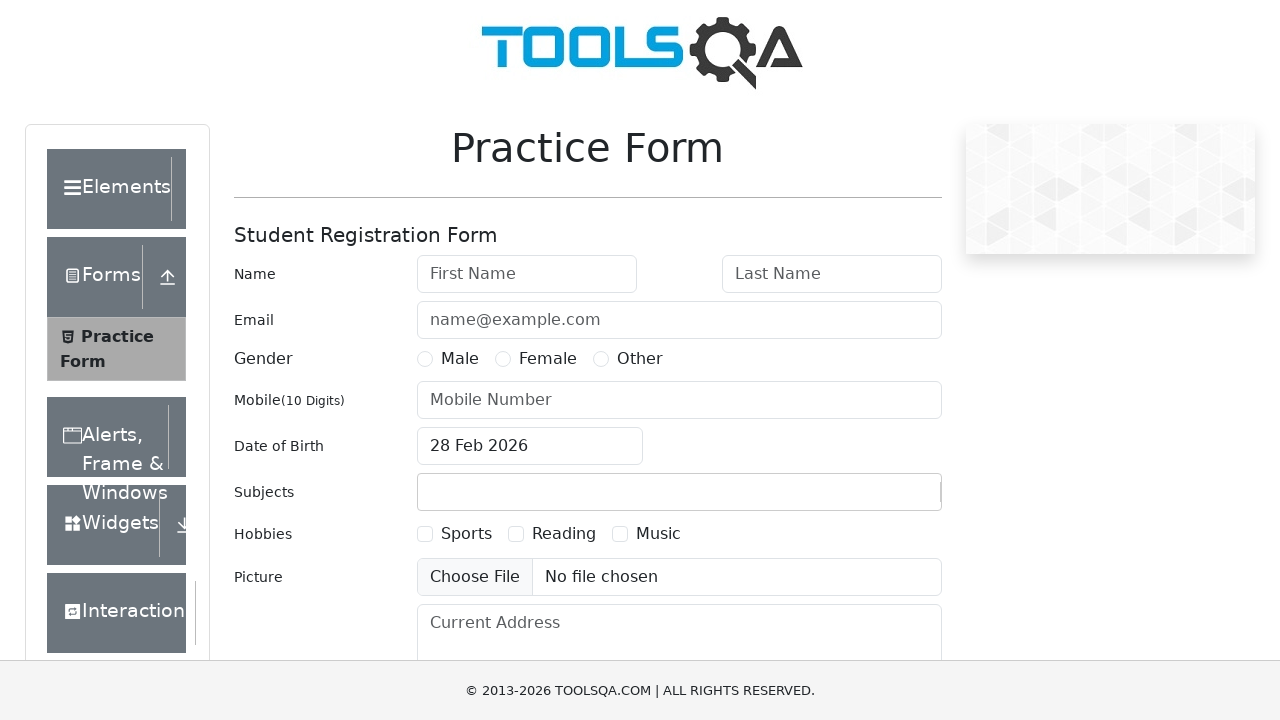

Filled first name field with 'Petr' on #firstName
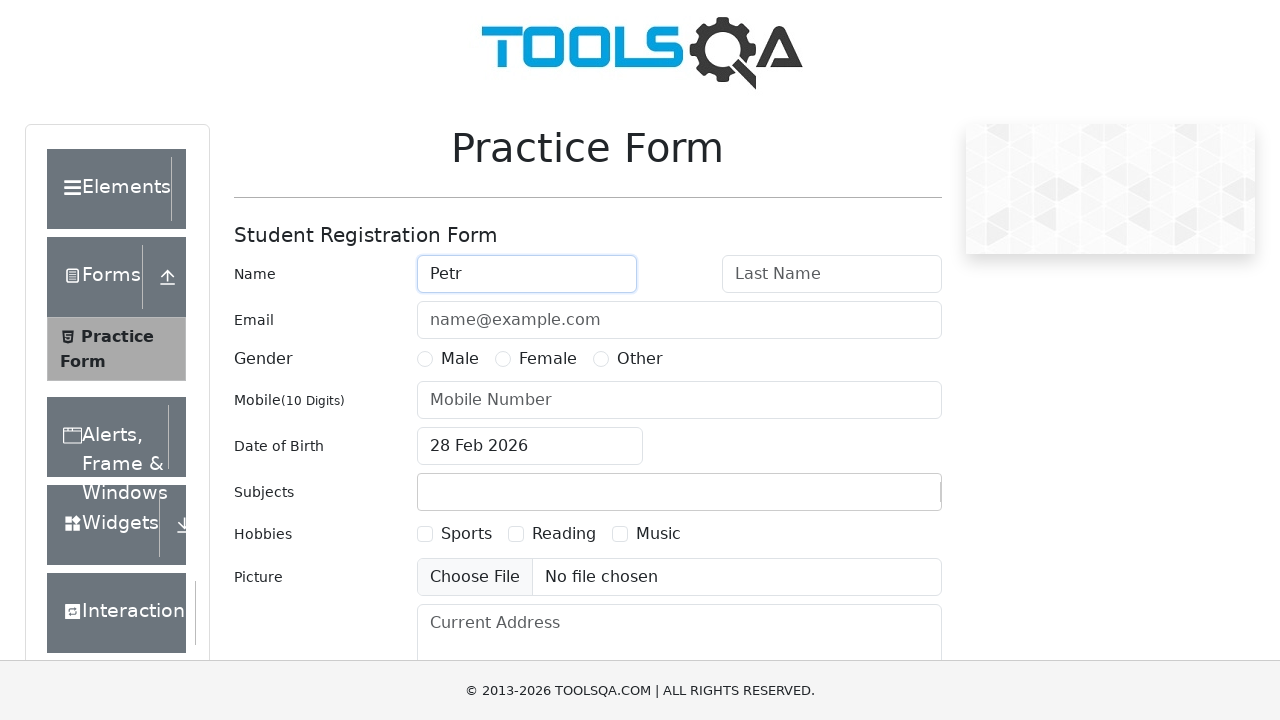

Filled last name field with 'Petrov' on #lastName
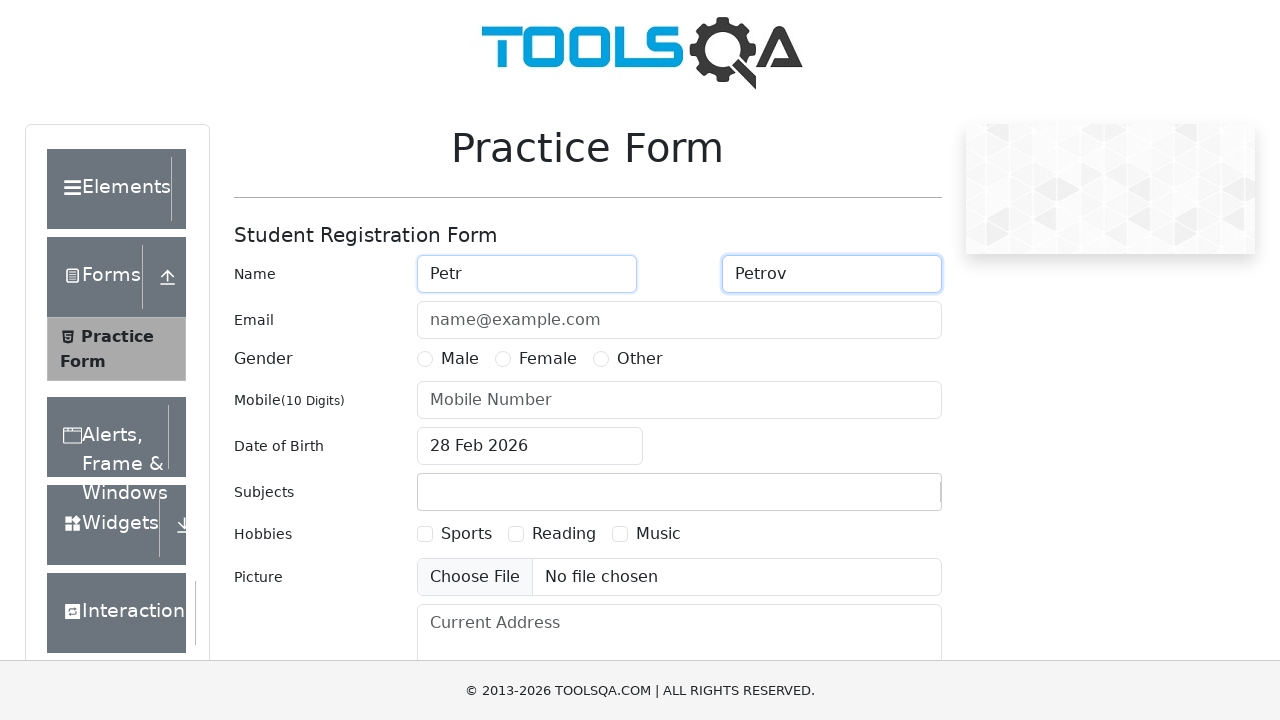

Filled phone number field with '1234567898' on #userNumber
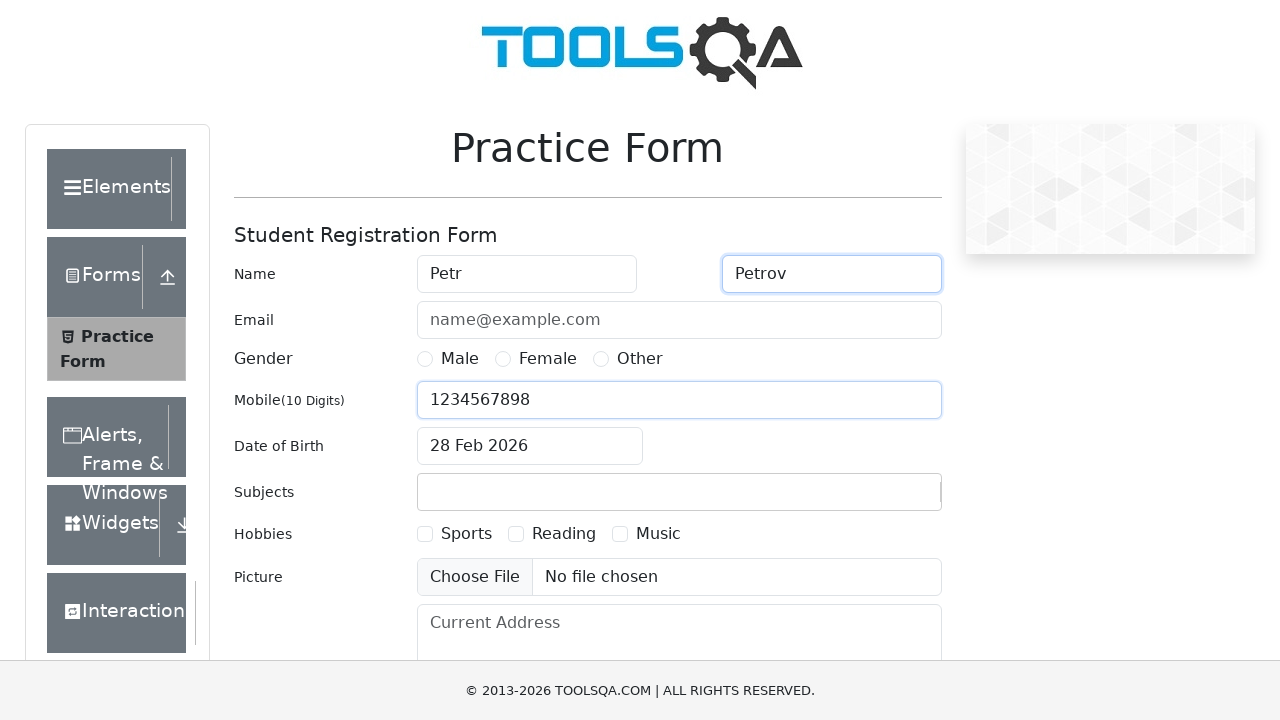

Selected male gender option at (460, 359) on label[for='gender-radio-1']
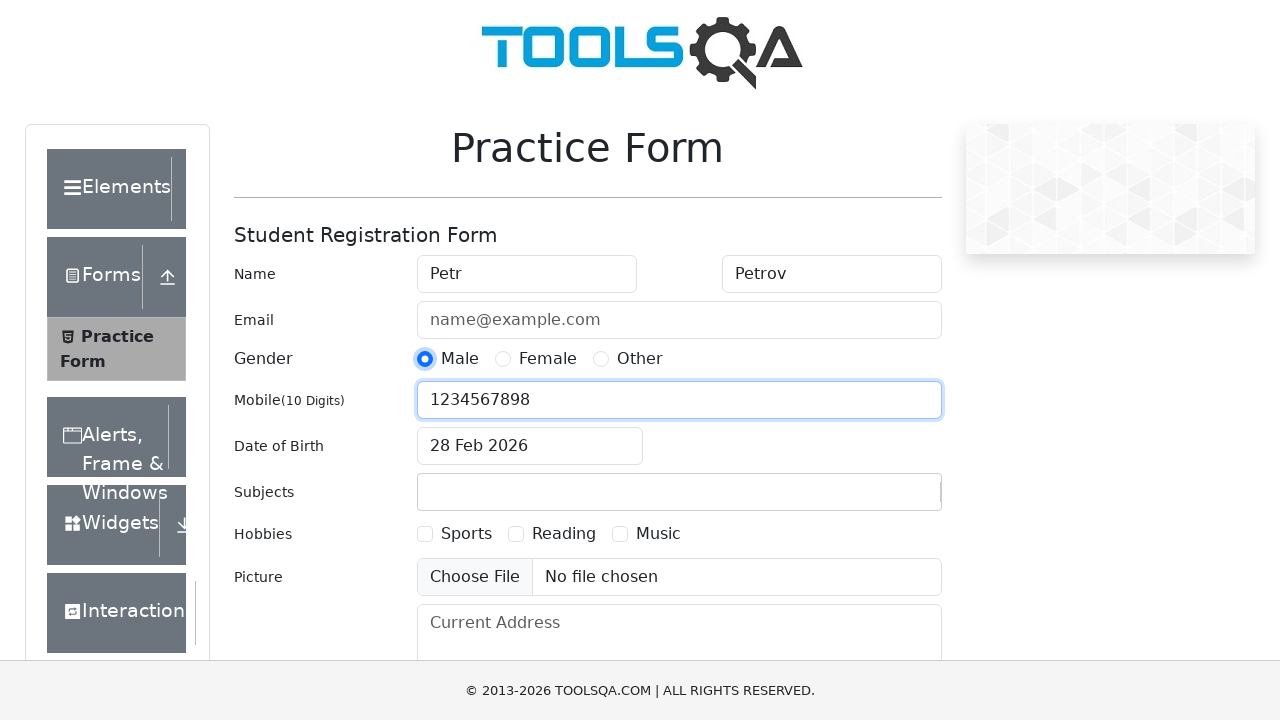

Clicked submit button to submit the form at (885, 499) on #submit
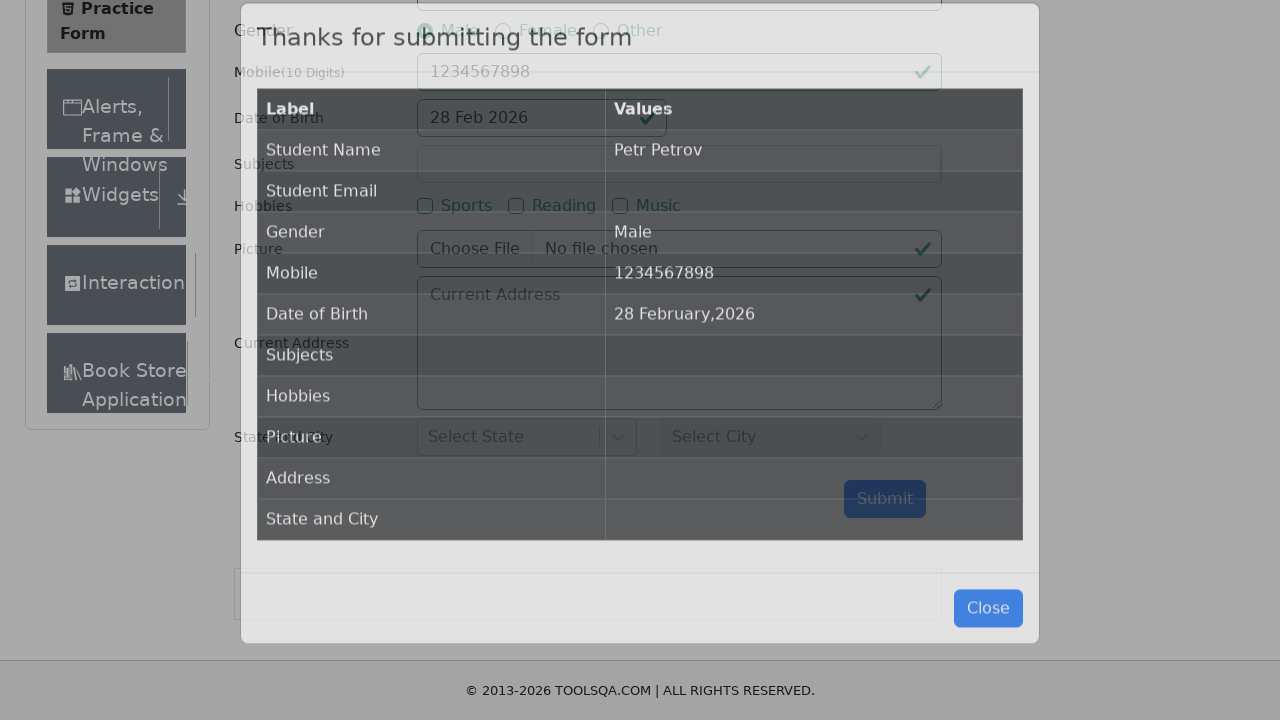

Confirmation modal appeared and is visible
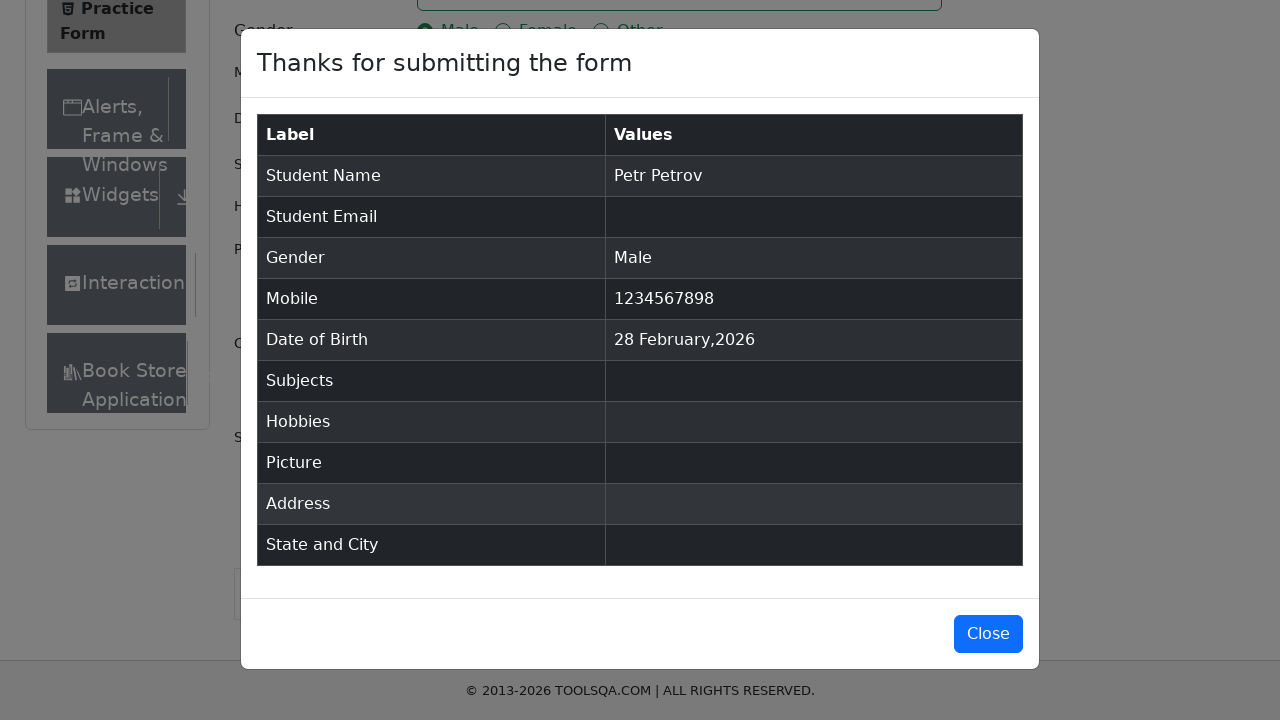

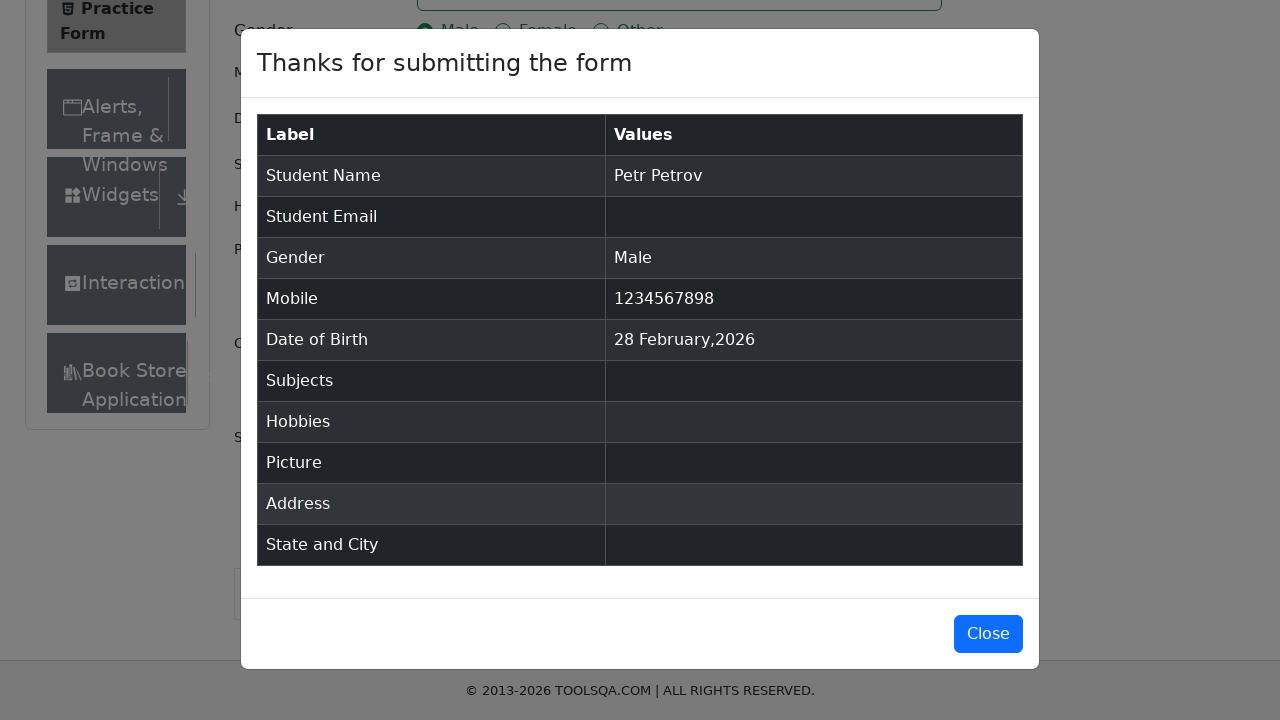